Tests iframe handling by switching into an iframe to click a button, then switching back to the parent frame to click a menu button on the W3Schools tryit editor page.

Starting URL: https://www.w3schools.com/js/tryit.asp?filename=tryjs_myfirst

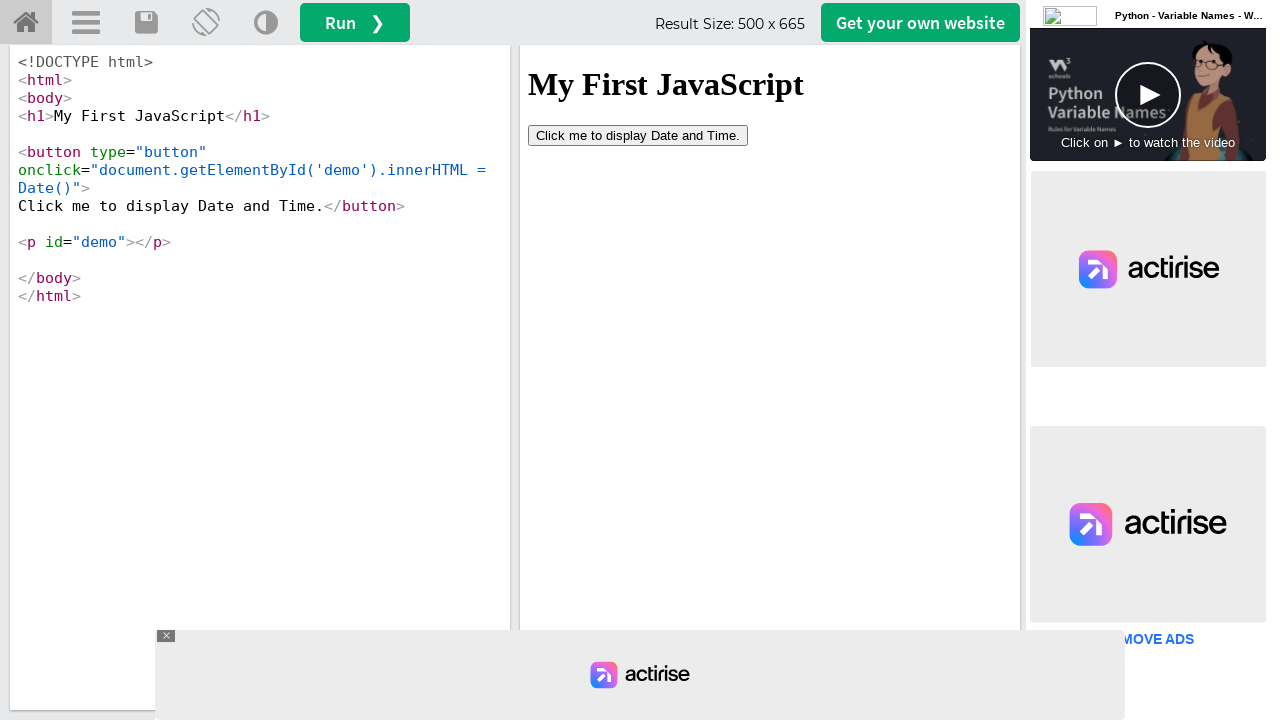

Located iframe with ID 'iframeResult'
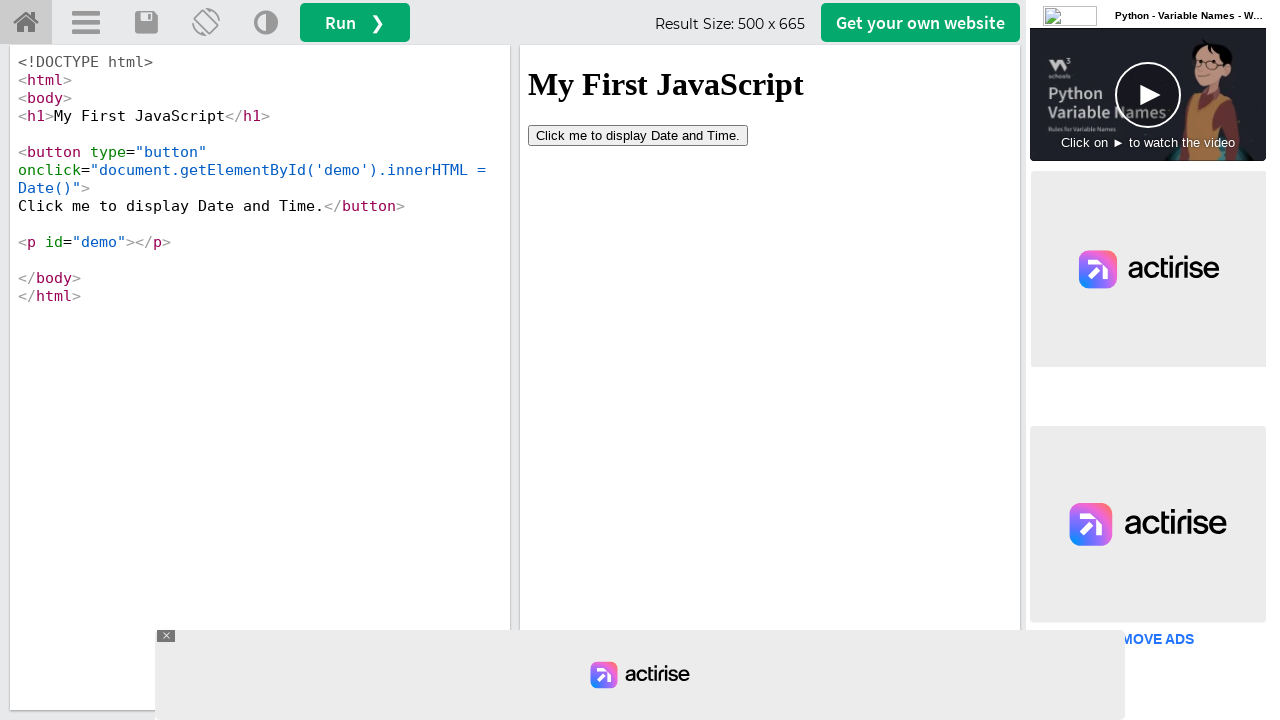

Clicked 'Click me' button inside the iframe at (638, 135) on #iframeResult >> internal:control=enter-frame >> xpath=//button[contains(text(),
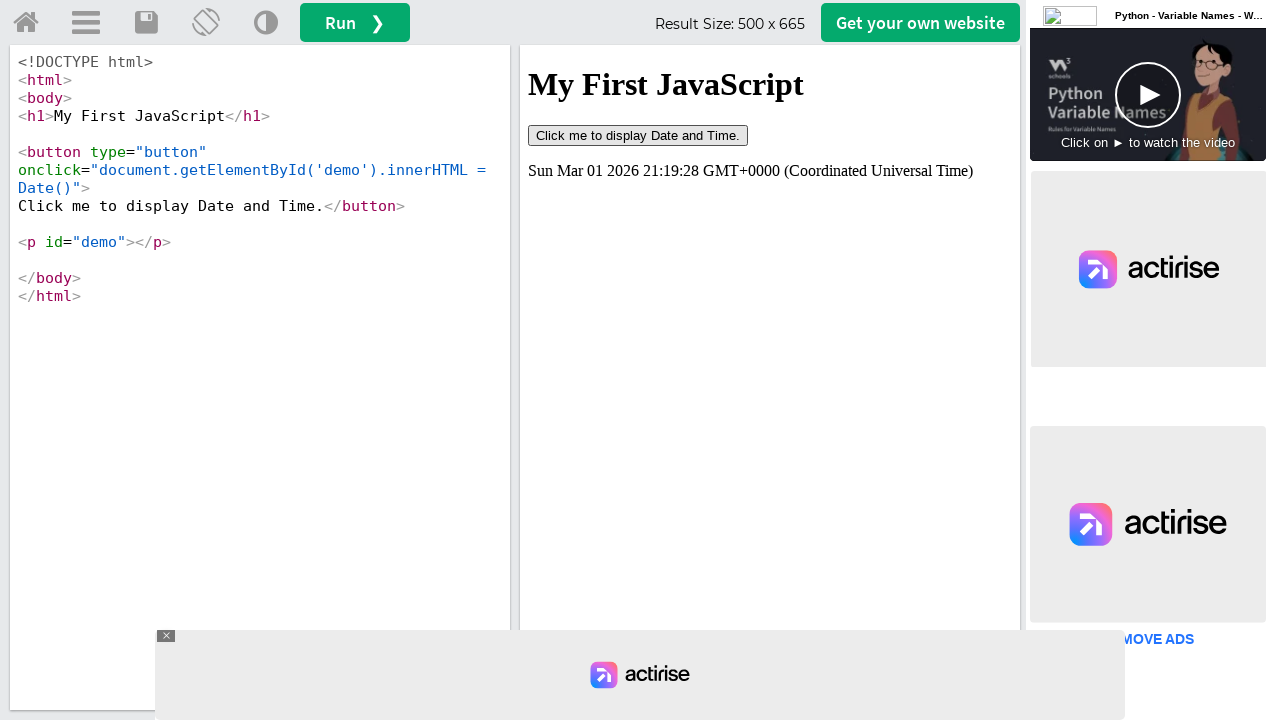

Clicked menu button in parent frame, switched back from iframe at (86, 23) on #menuButton
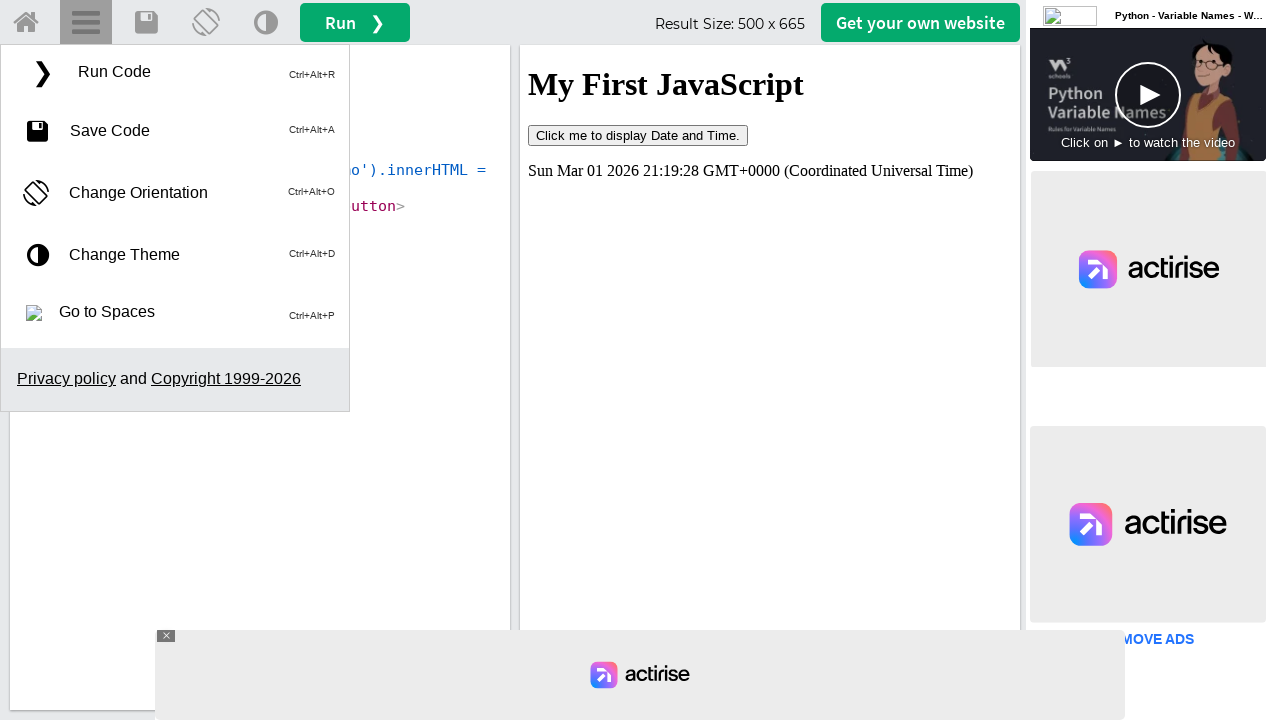

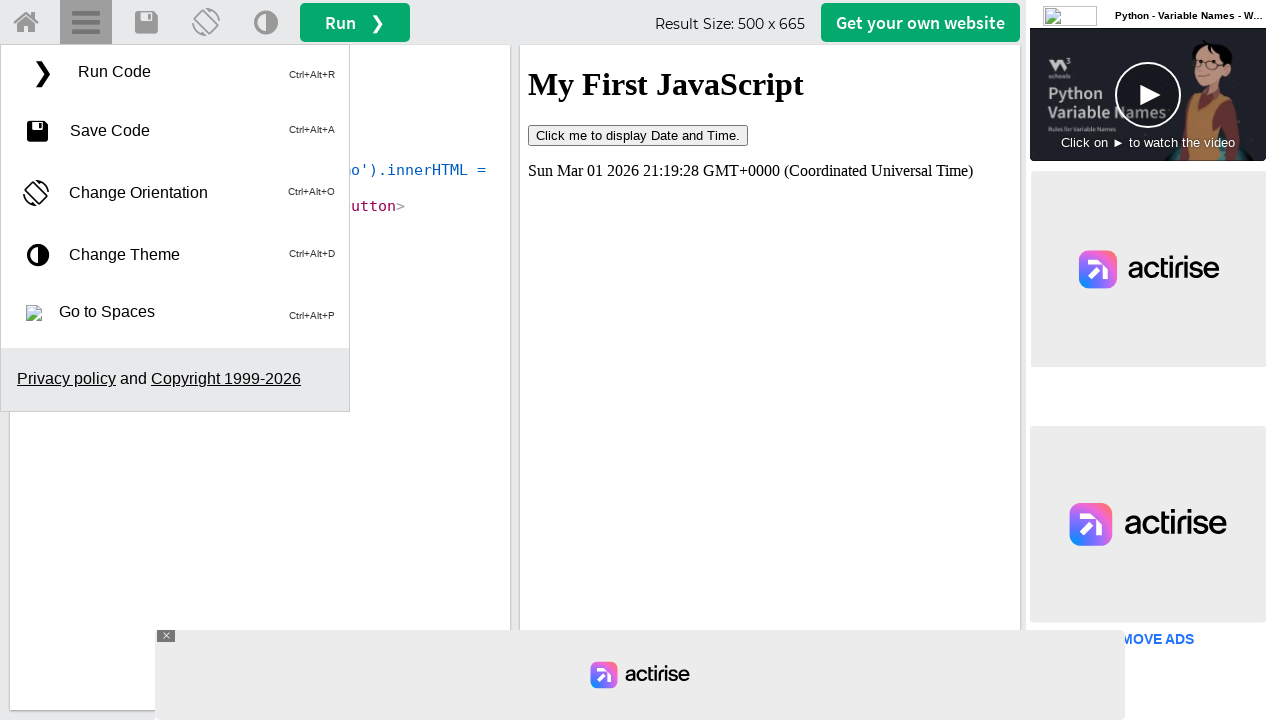